Tests dropdown selection functionality by selecting options using different methods (by index, by visible text, by value) and iterating through all available options in the dropdown.

Starting URL: https://syntaxprojects.com/basic-select-dropdown-demo.php

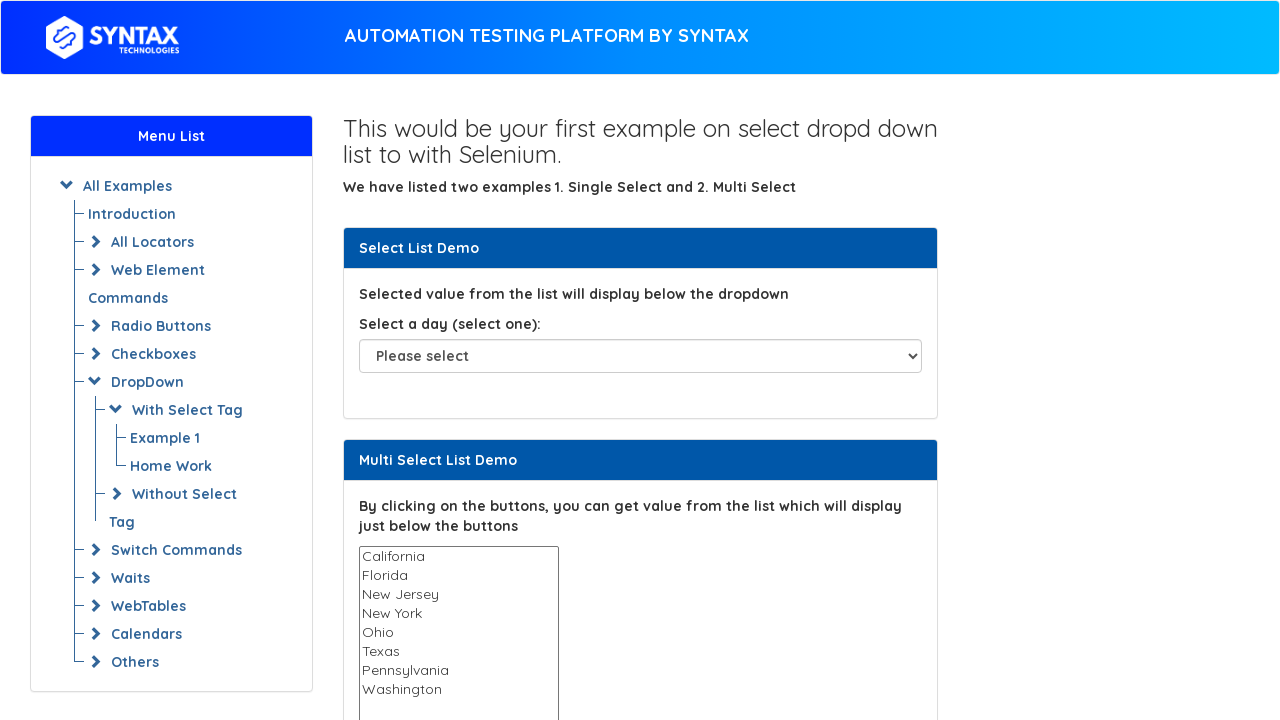

Selected dropdown option by index 3 (Thursday) on #select-demo
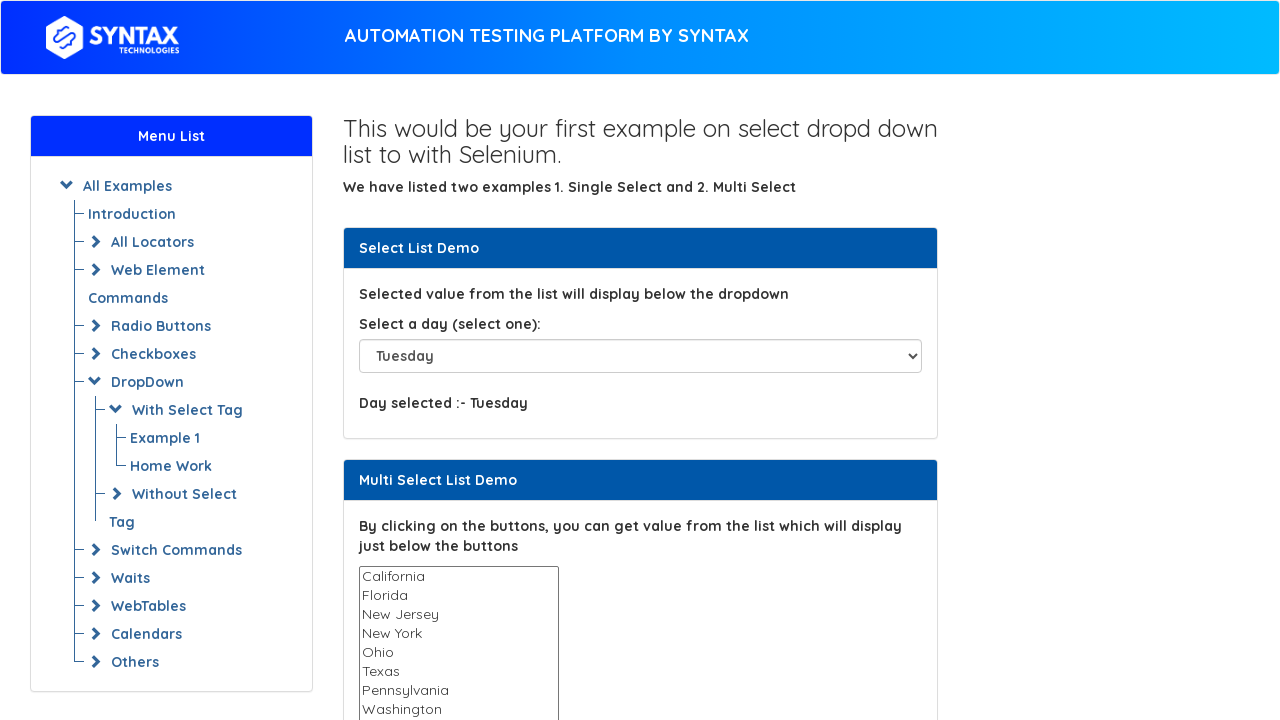

Waited 1000ms to observe selection
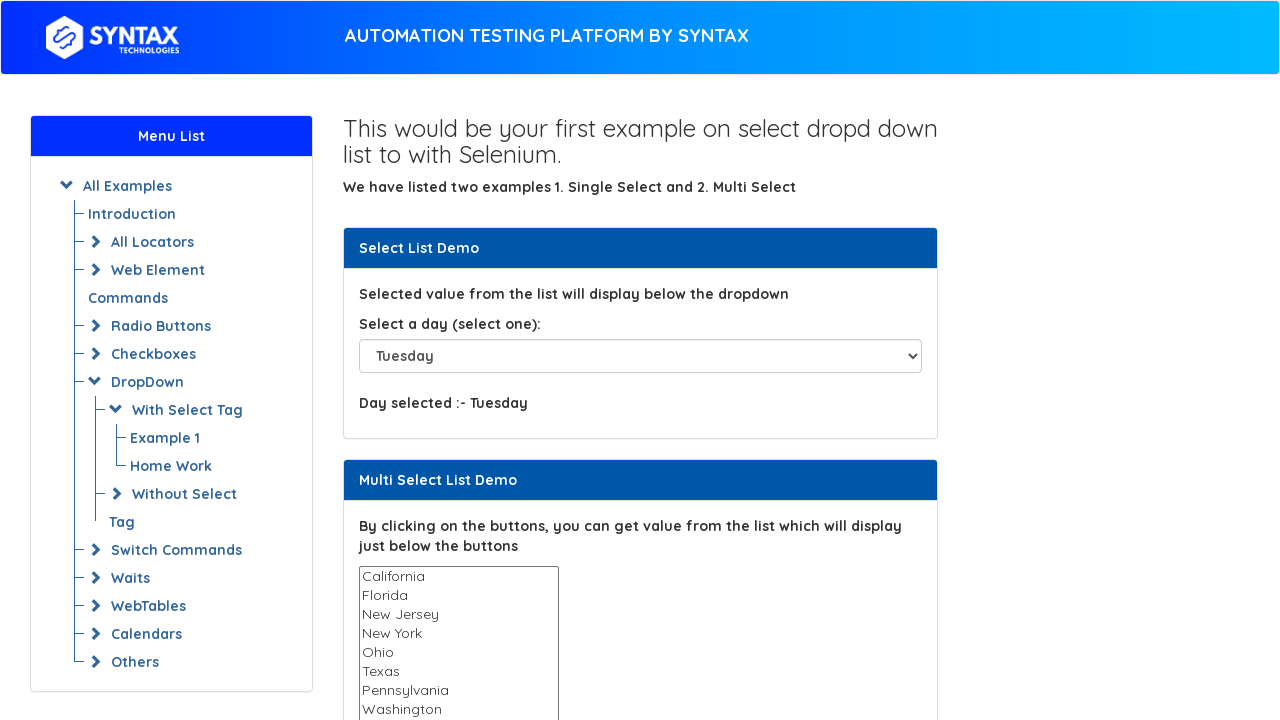

Selected dropdown option by visible text 'Friday' on #select-demo
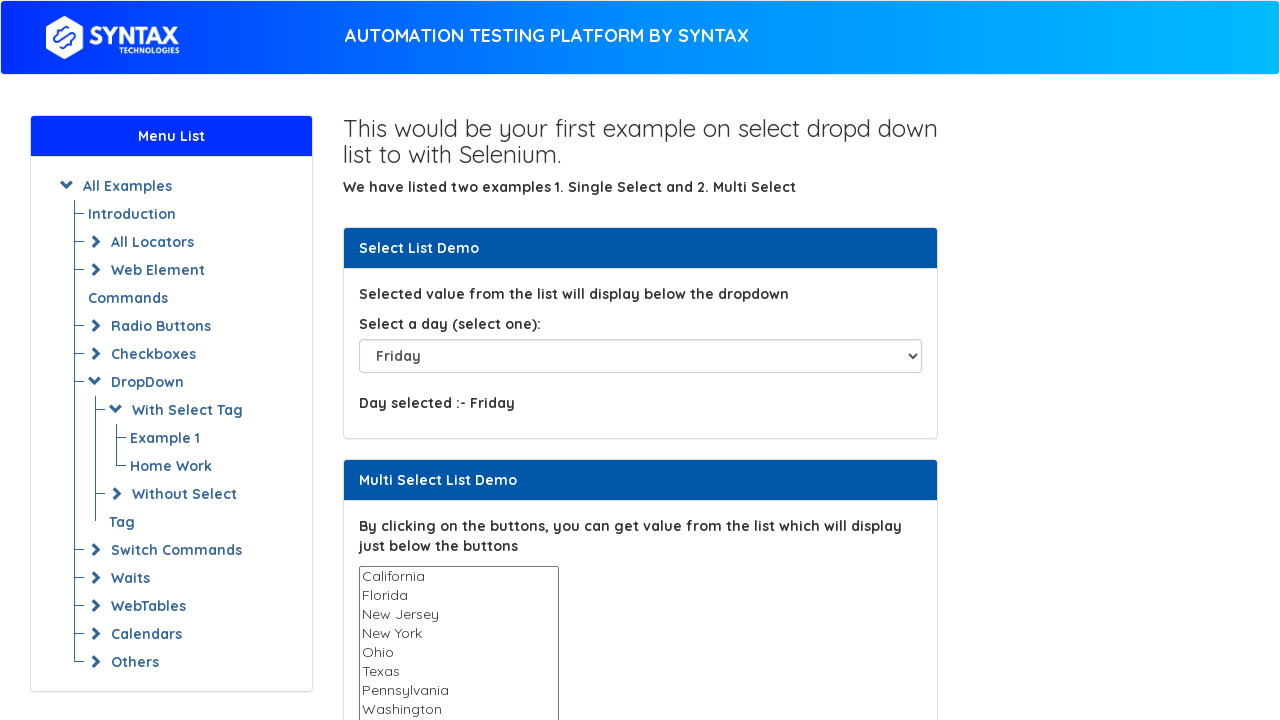

Waited 1000ms to observe selection
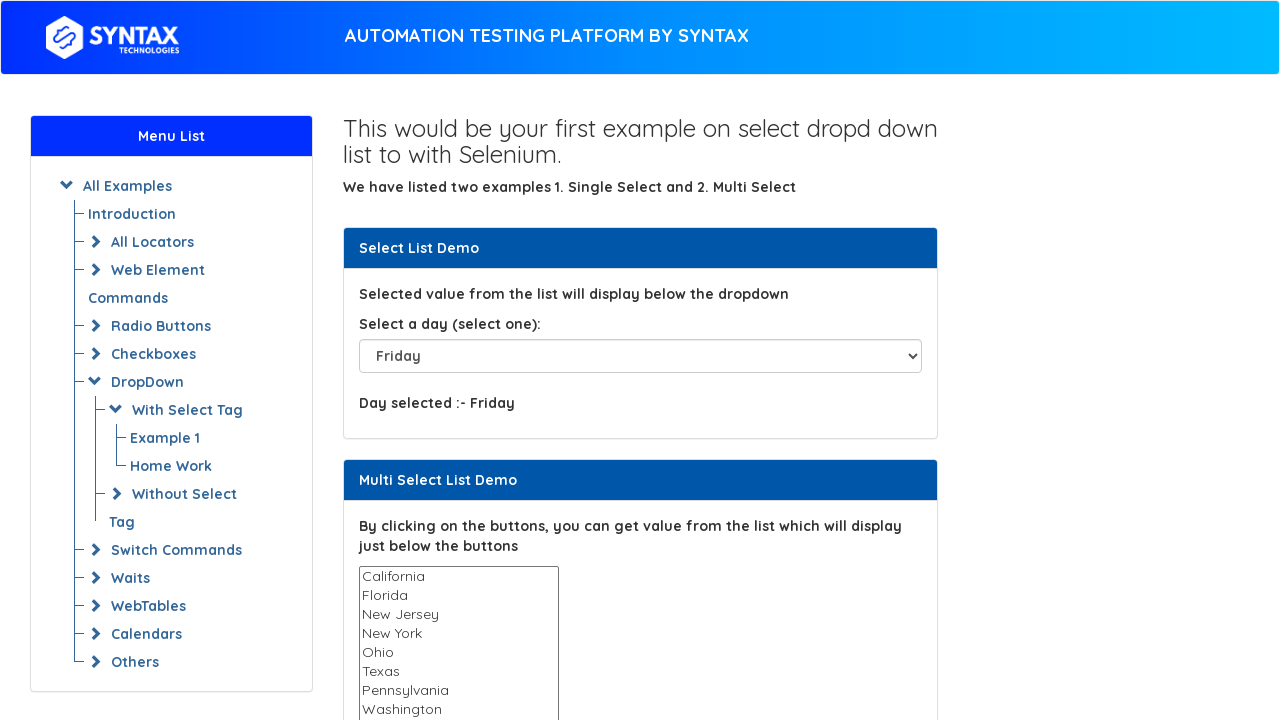

Selected dropdown option by value 'Wednesday' on #select-demo
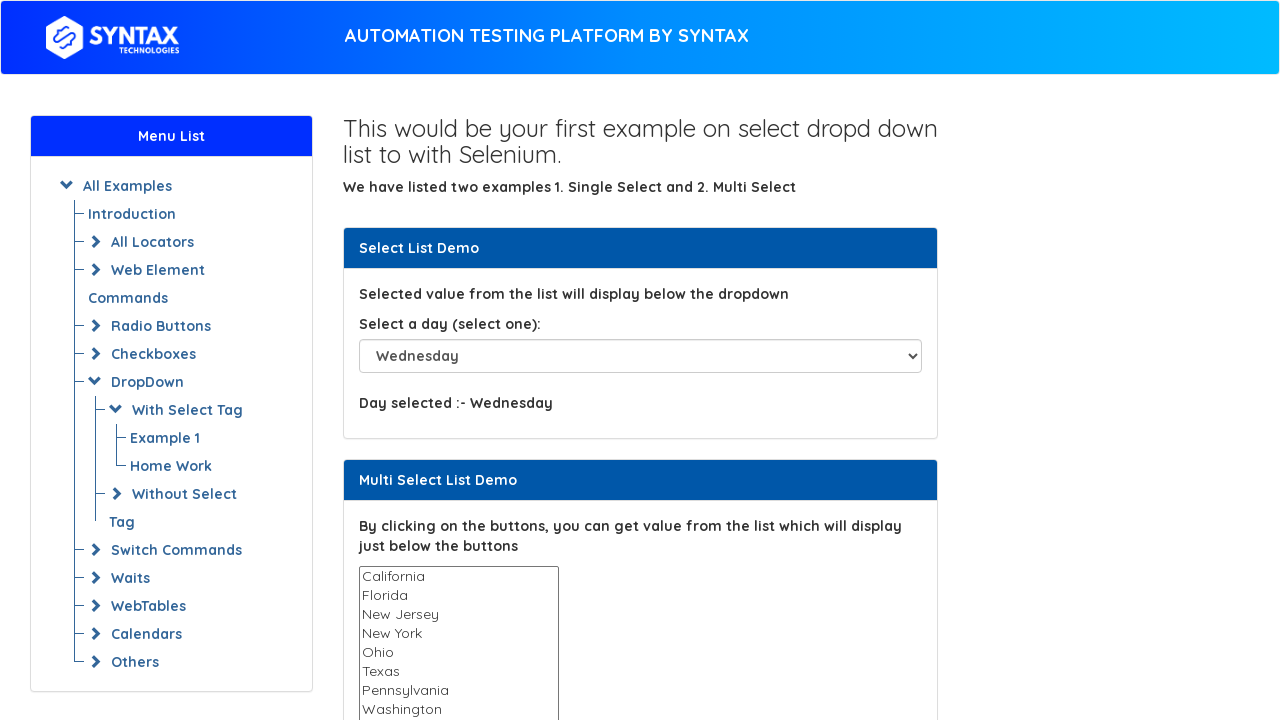

Retrieved all dropdown options
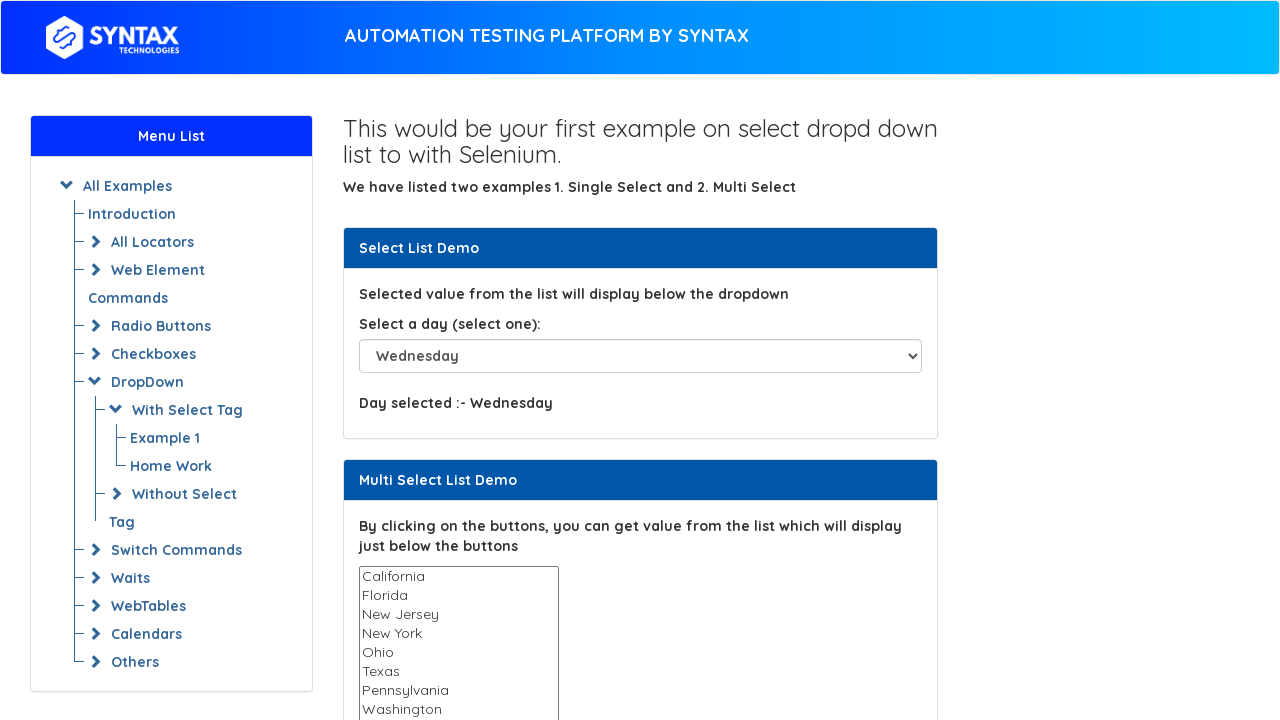

Selected dropdown option at index 0: 'Please select' on #select-demo
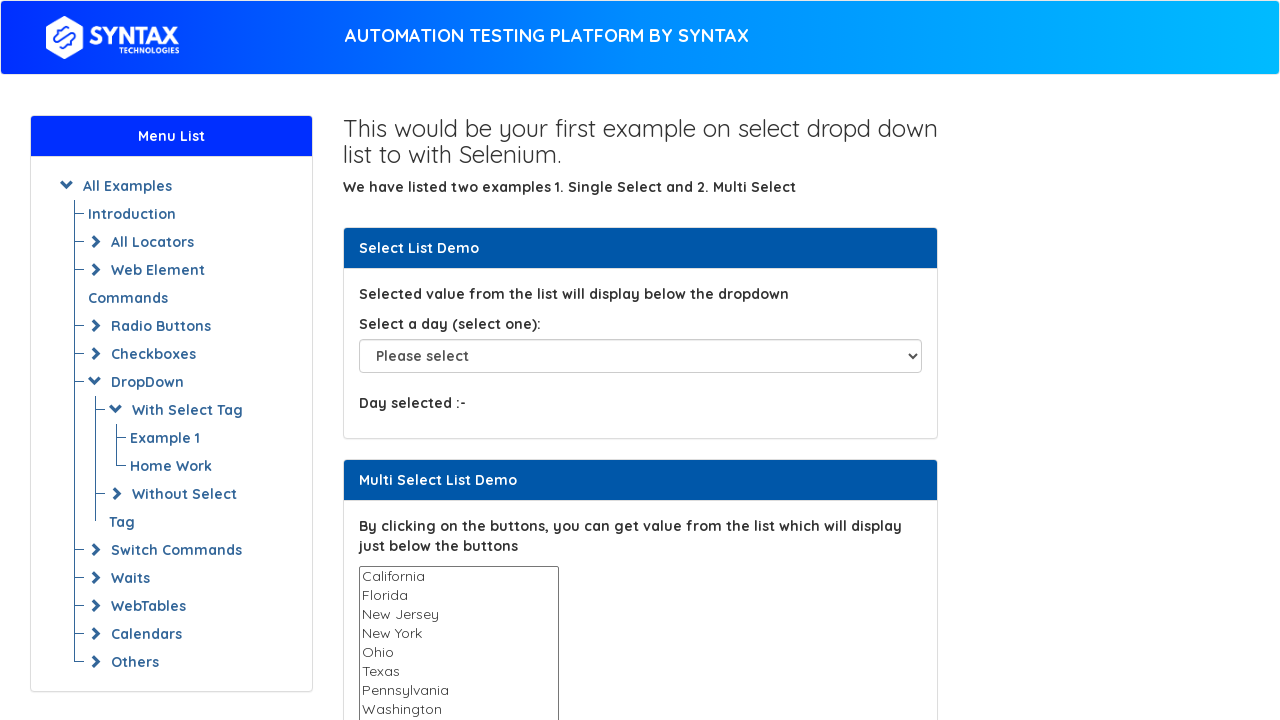

Waited 500ms between dropdown selections
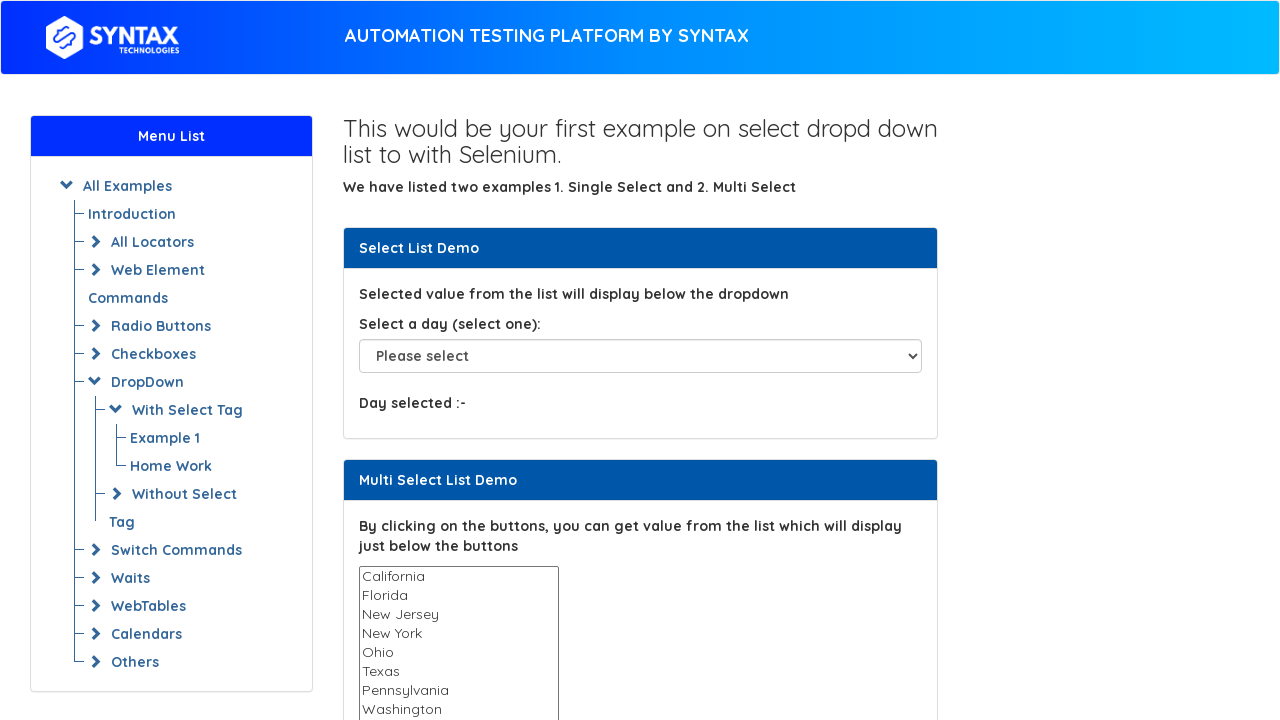

Selected dropdown option at index 1: 'Sunday' on #select-demo
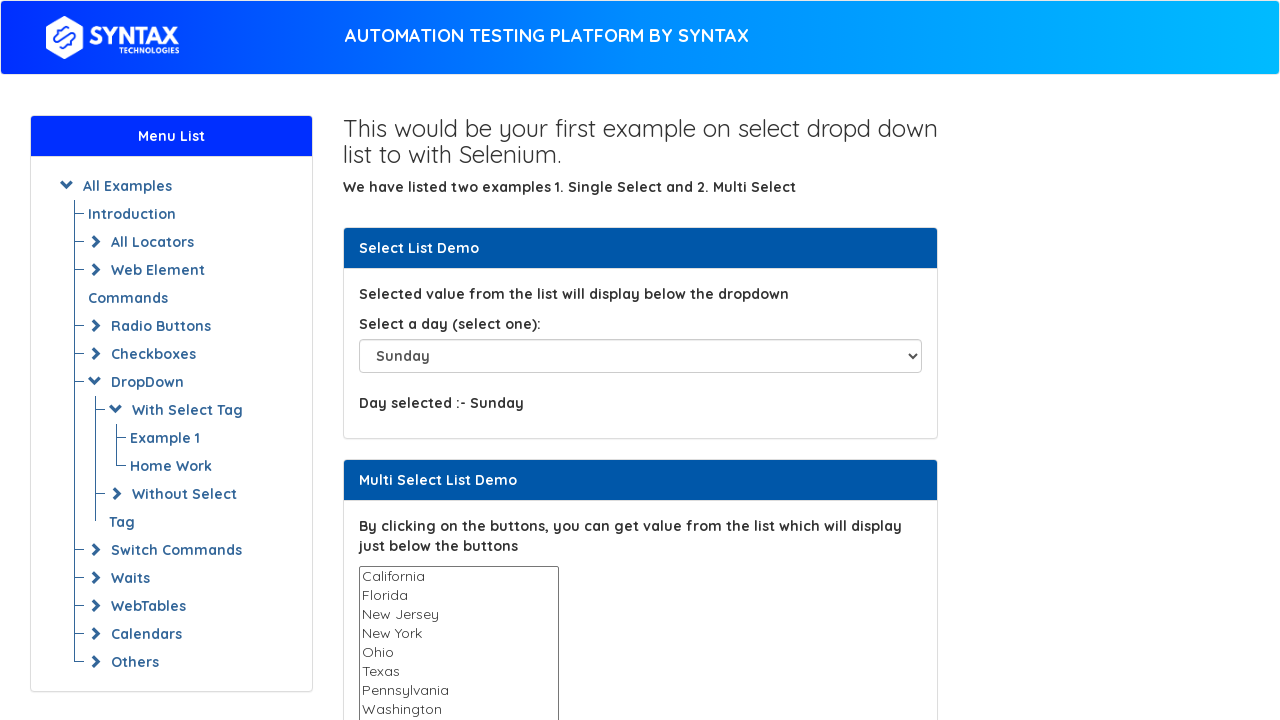

Waited 500ms between dropdown selections
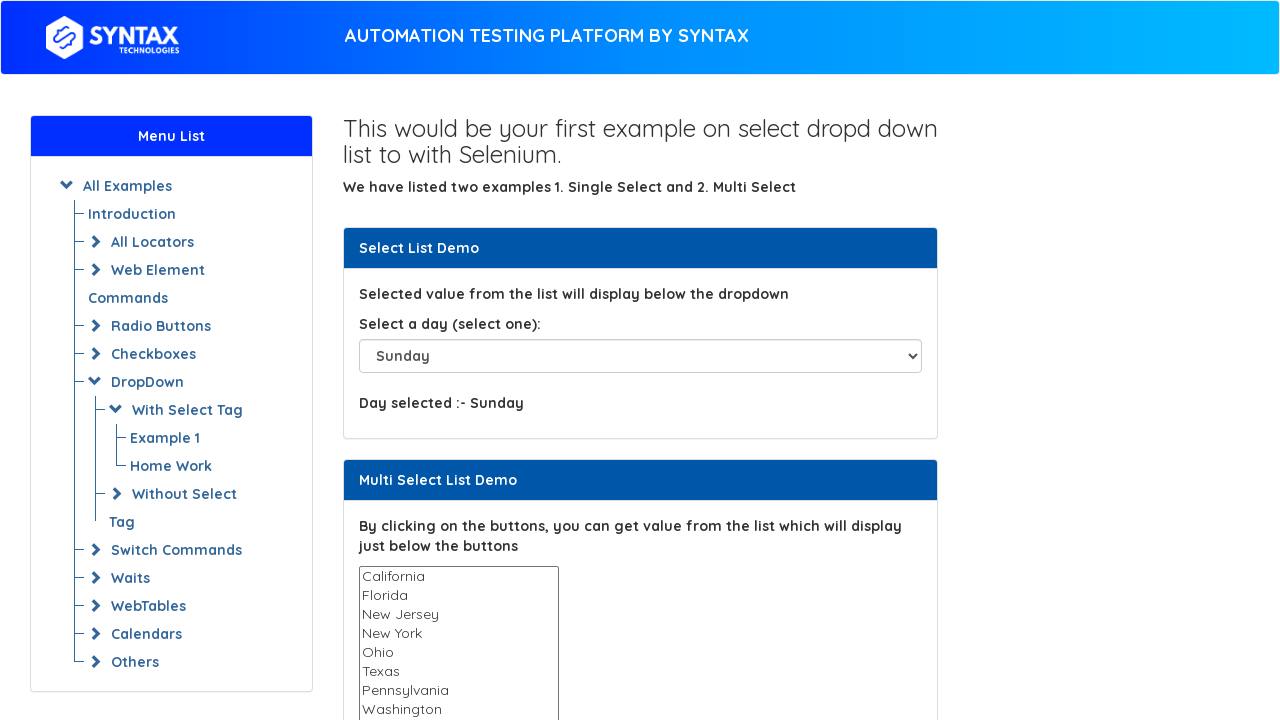

Selected dropdown option at index 2: 'Monday' on #select-demo
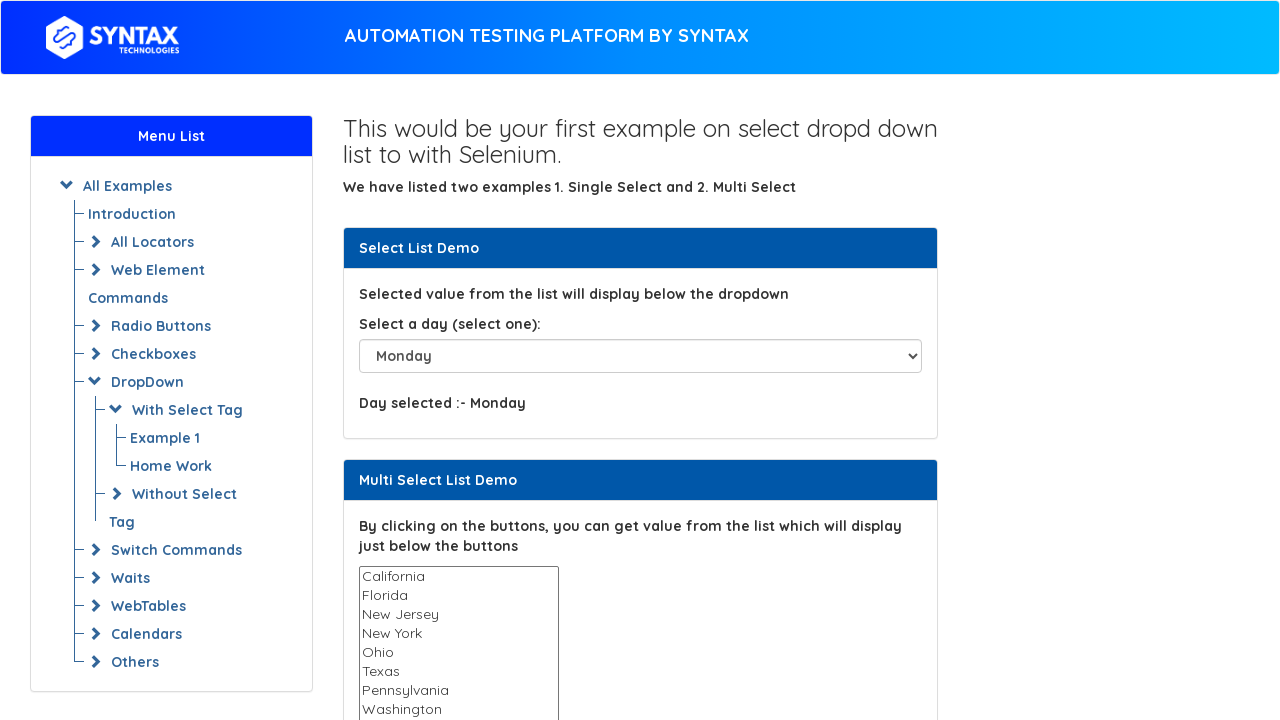

Waited 500ms between dropdown selections
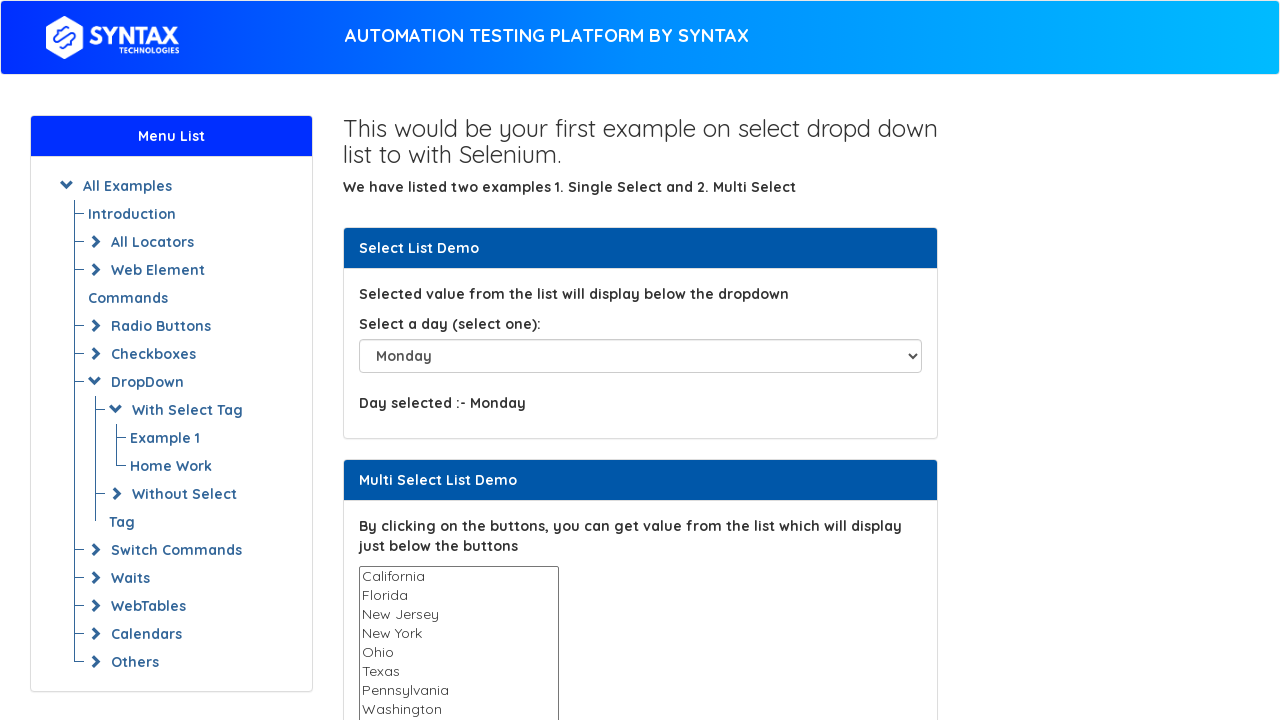

Selected dropdown option at index 3: 'Tuesday' on #select-demo
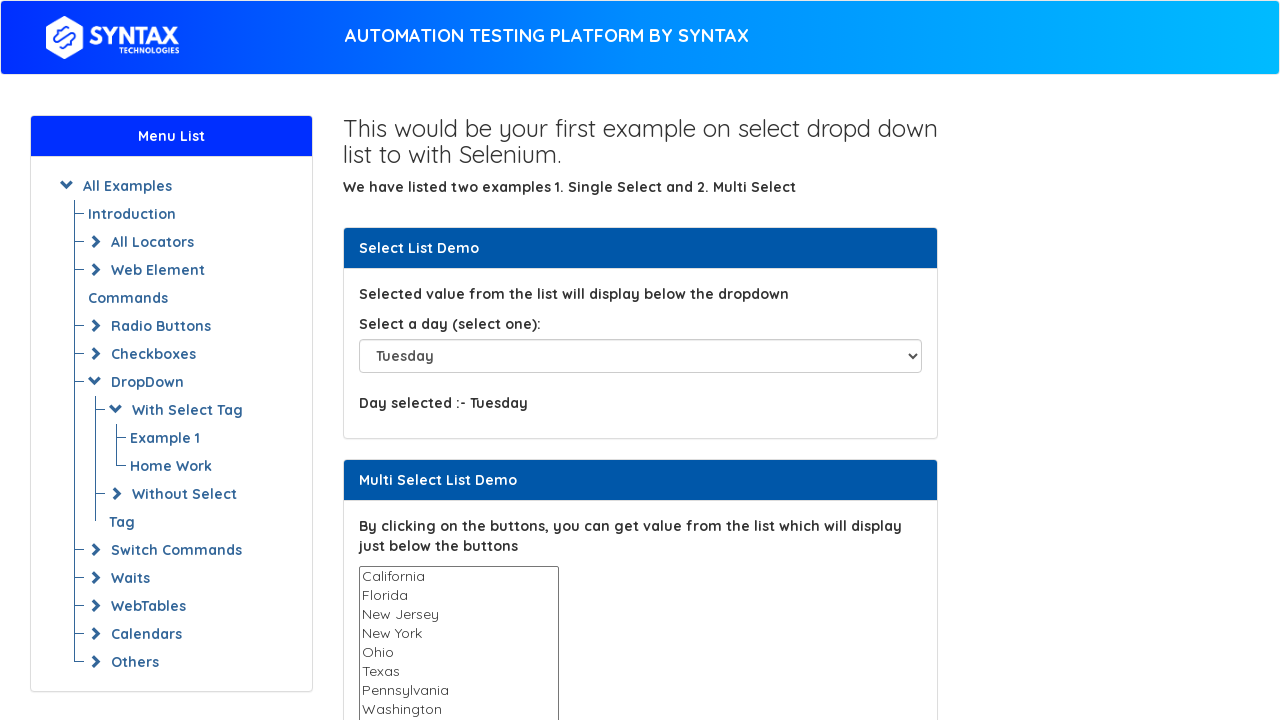

Waited 500ms between dropdown selections
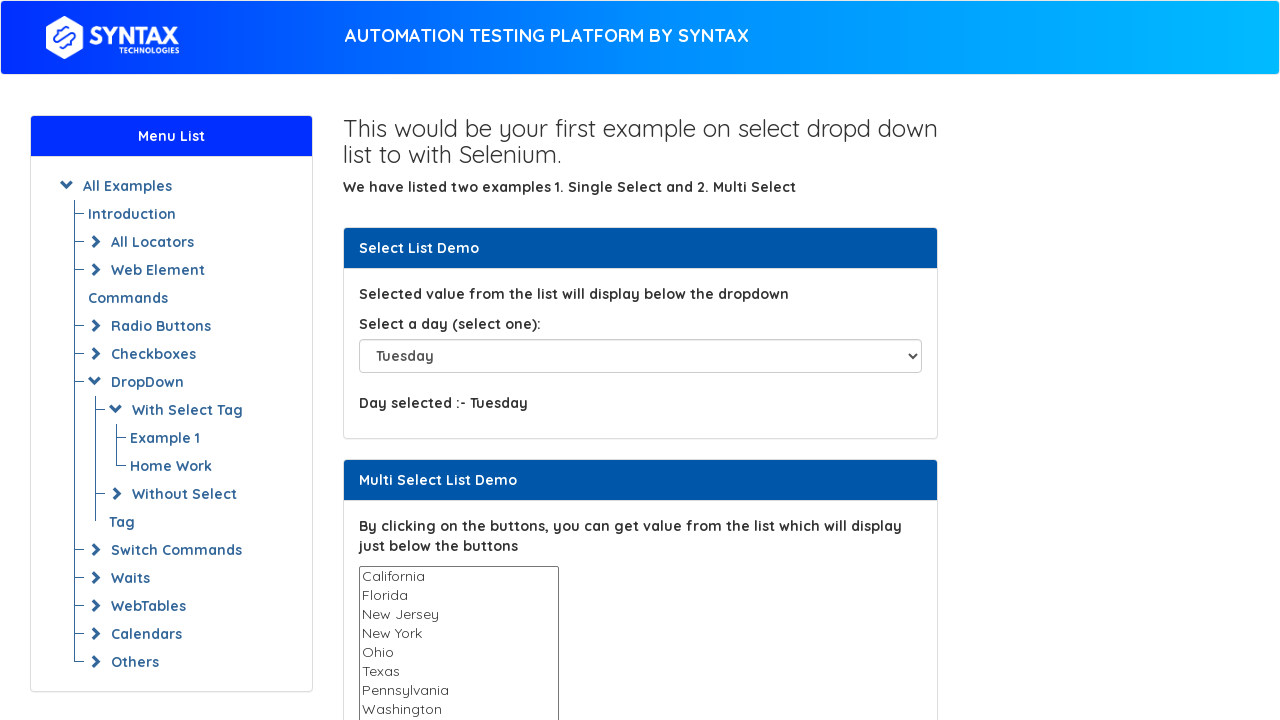

Selected dropdown option at index 4: 'Wednesday' on #select-demo
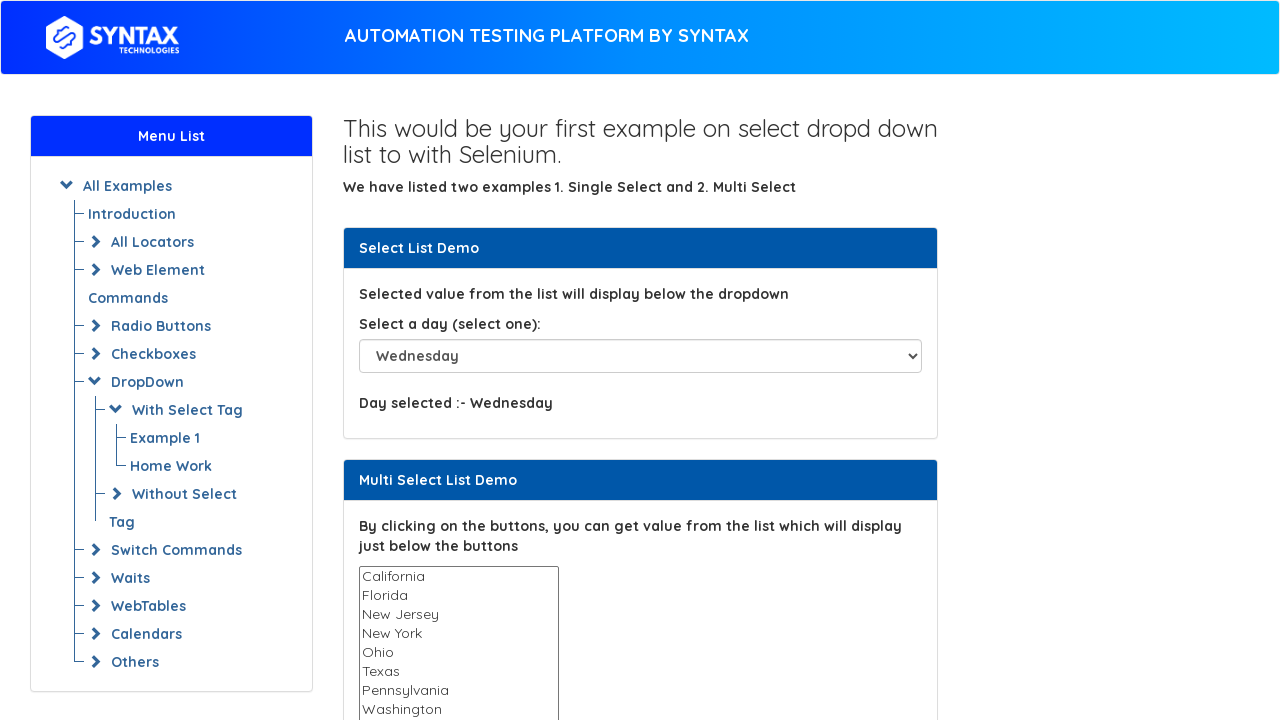

Waited 500ms between dropdown selections
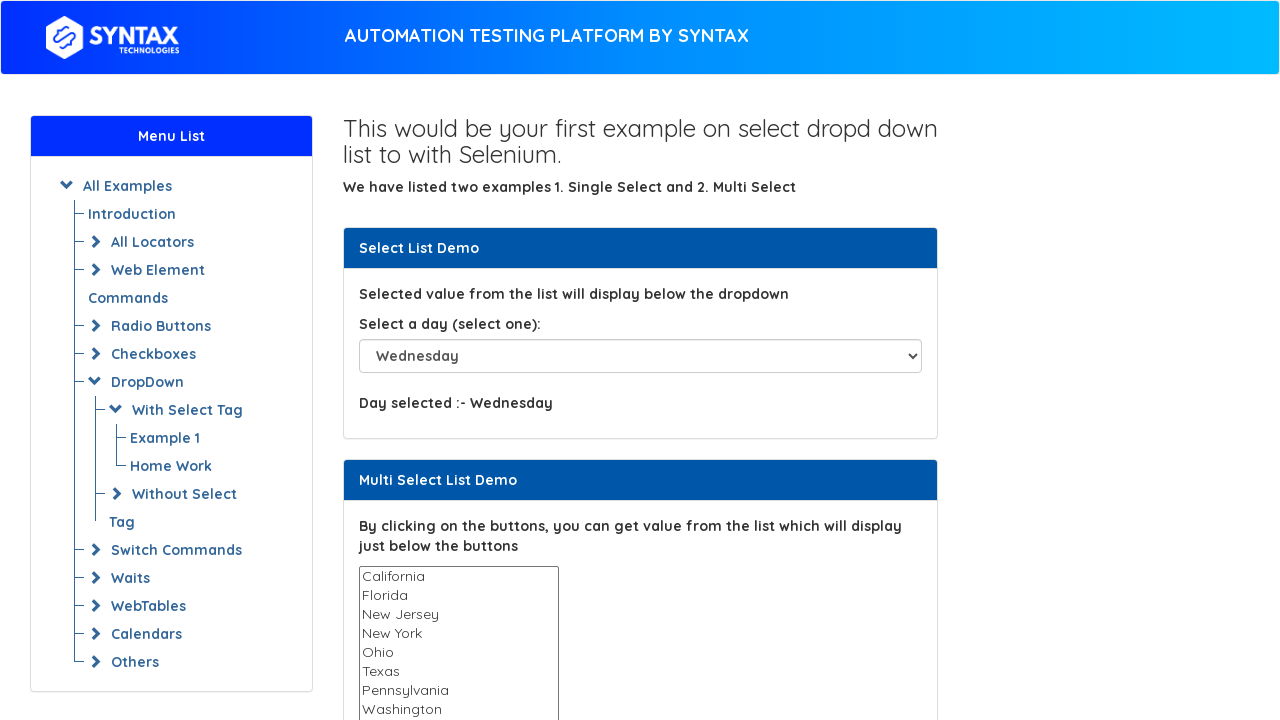

Selected dropdown option at index 5: 'Thursday' on #select-demo
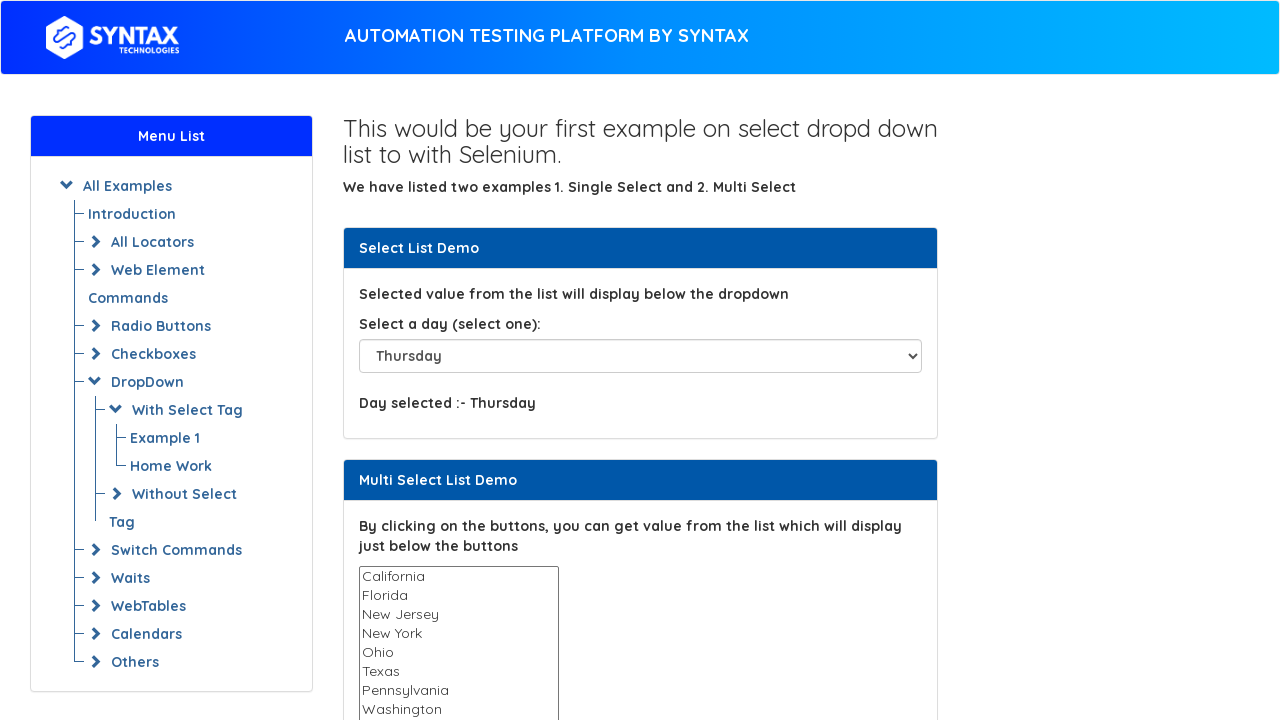

Waited 500ms between dropdown selections
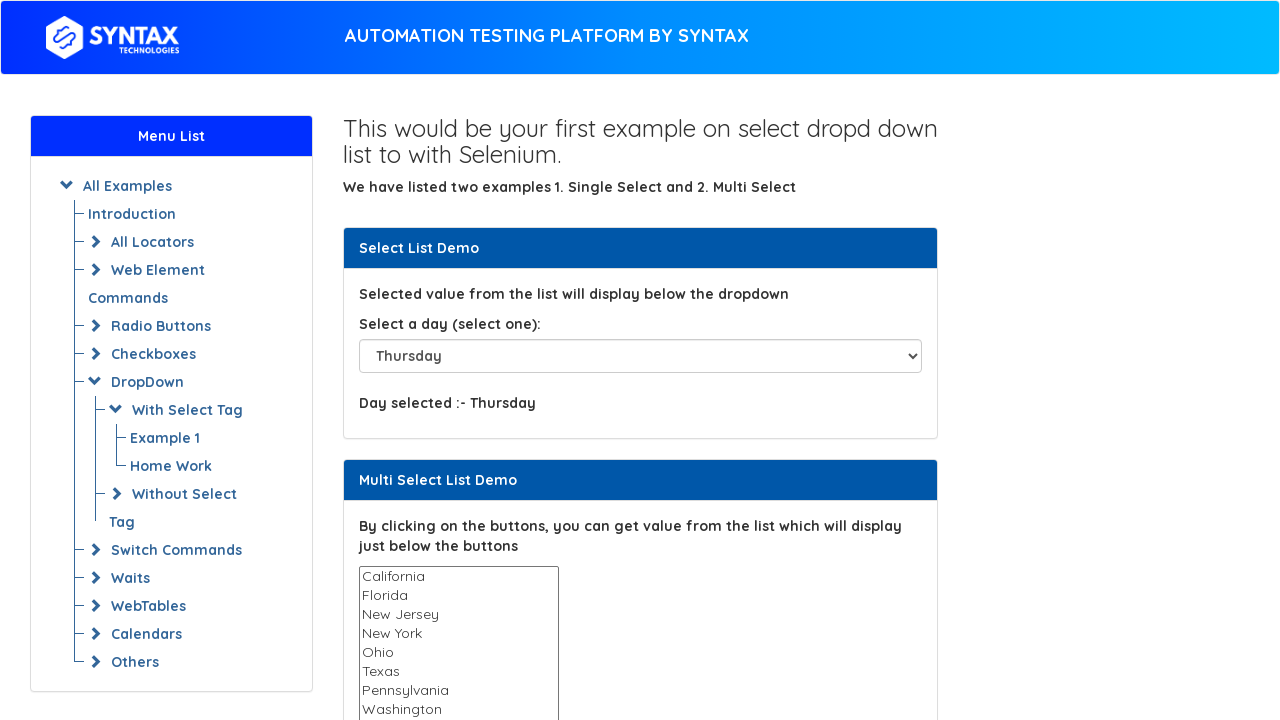

Selected dropdown option at index 6: 'Friday' on #select-demo
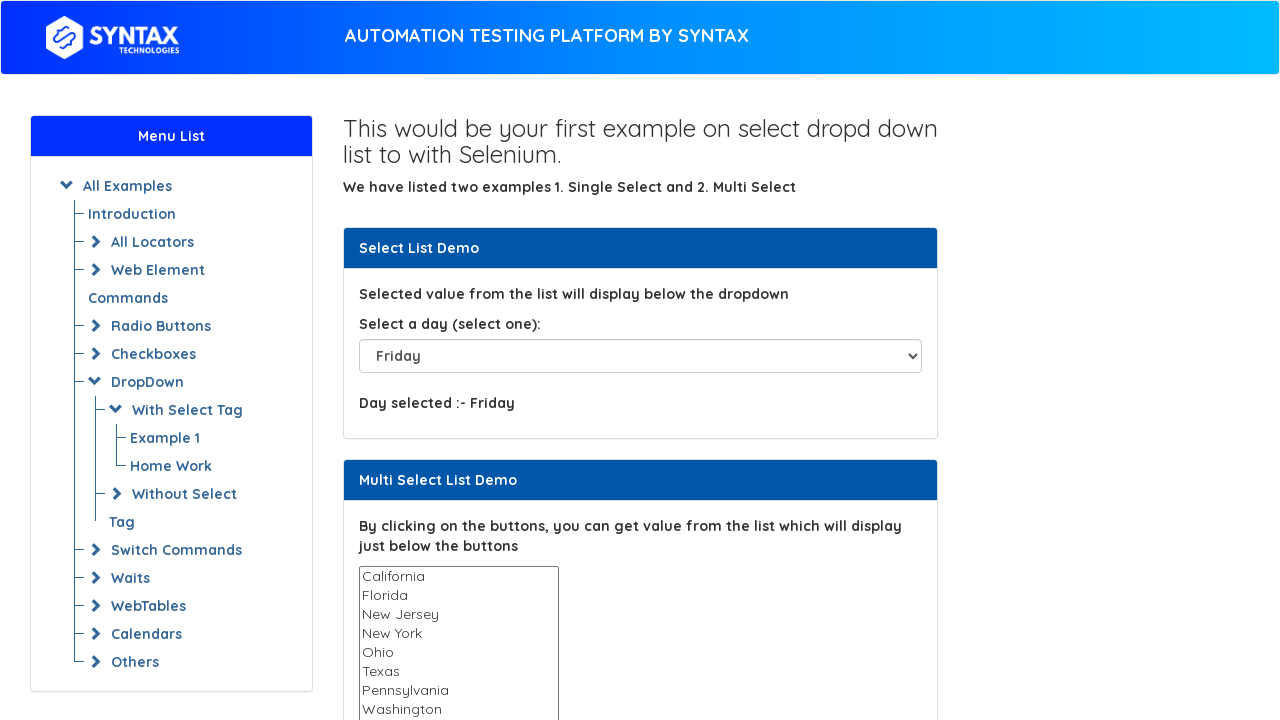

Waited 500ms between dropdown selections
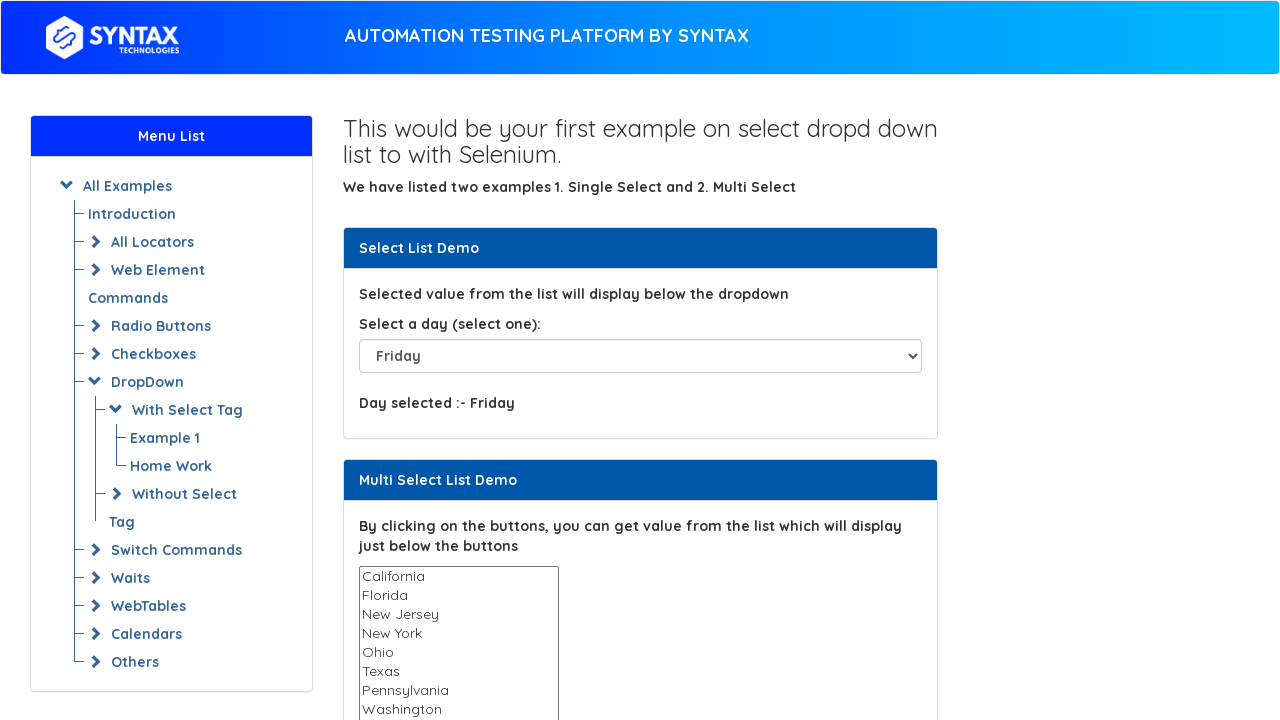

Selected dropdown option at index 7: 'Saturday' on #select-demo
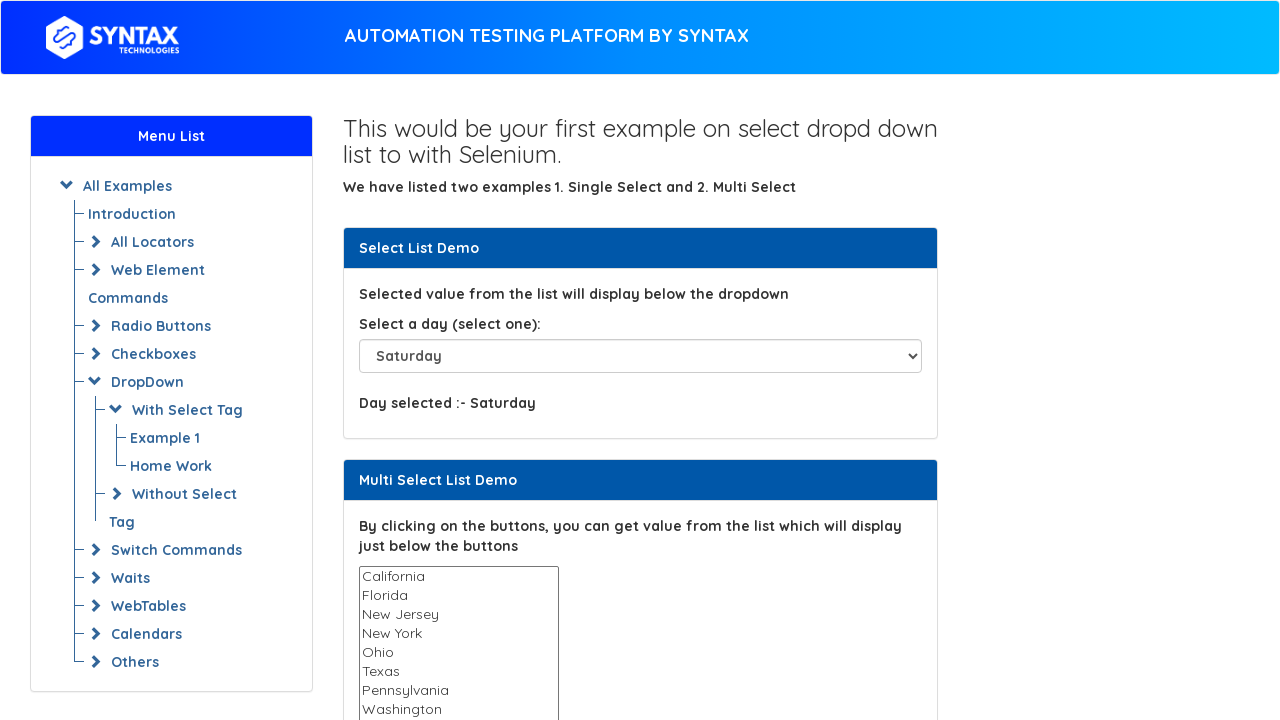

Waited 500ms between dropdown selections
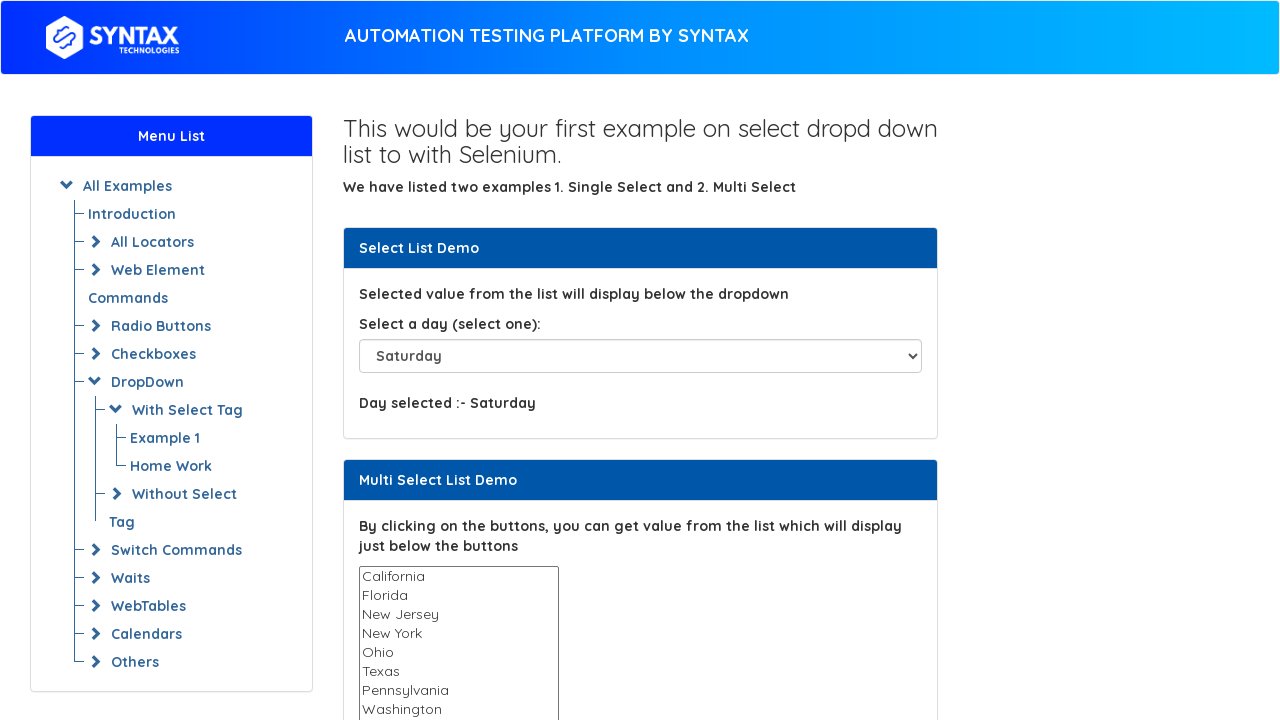

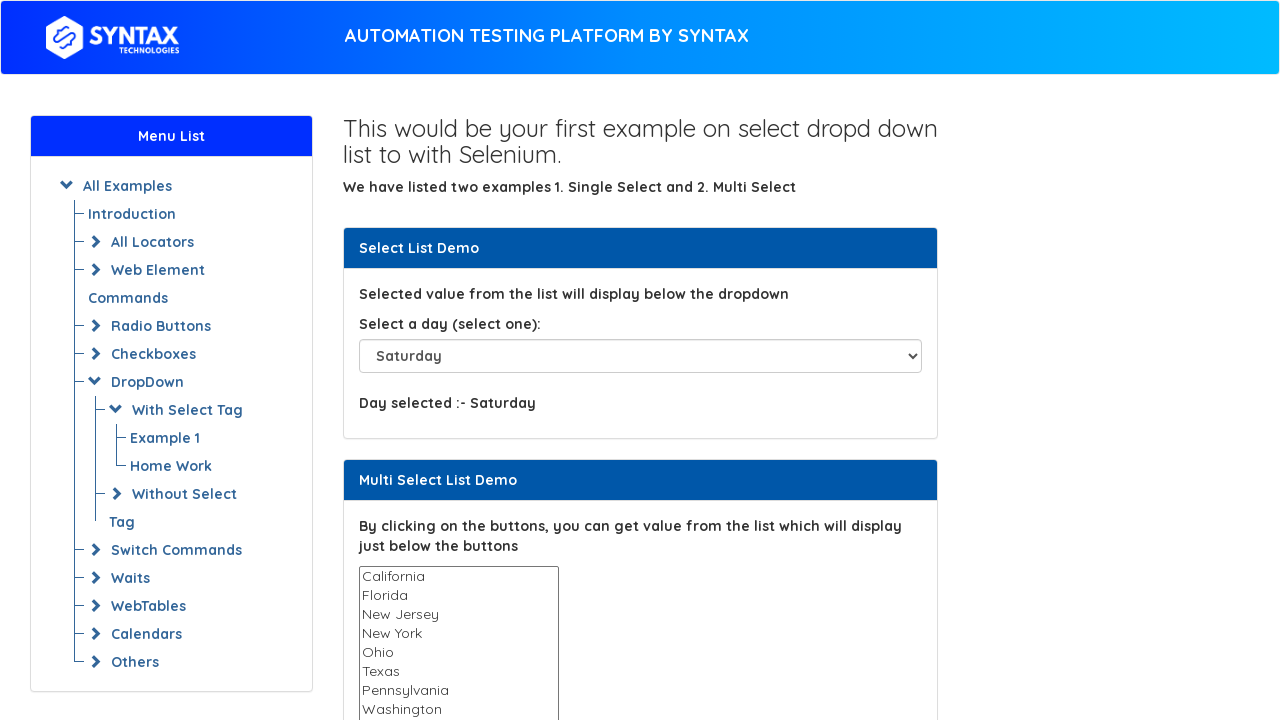